Tests an explicit wait scenario by waiting for a price element to display '100', then clicking a book button, calculating a mathematical answer based on an input value, filling the answer field, and submitting the form.

Starting URL: http://suninjuly.github.io/explicit_wait2.html

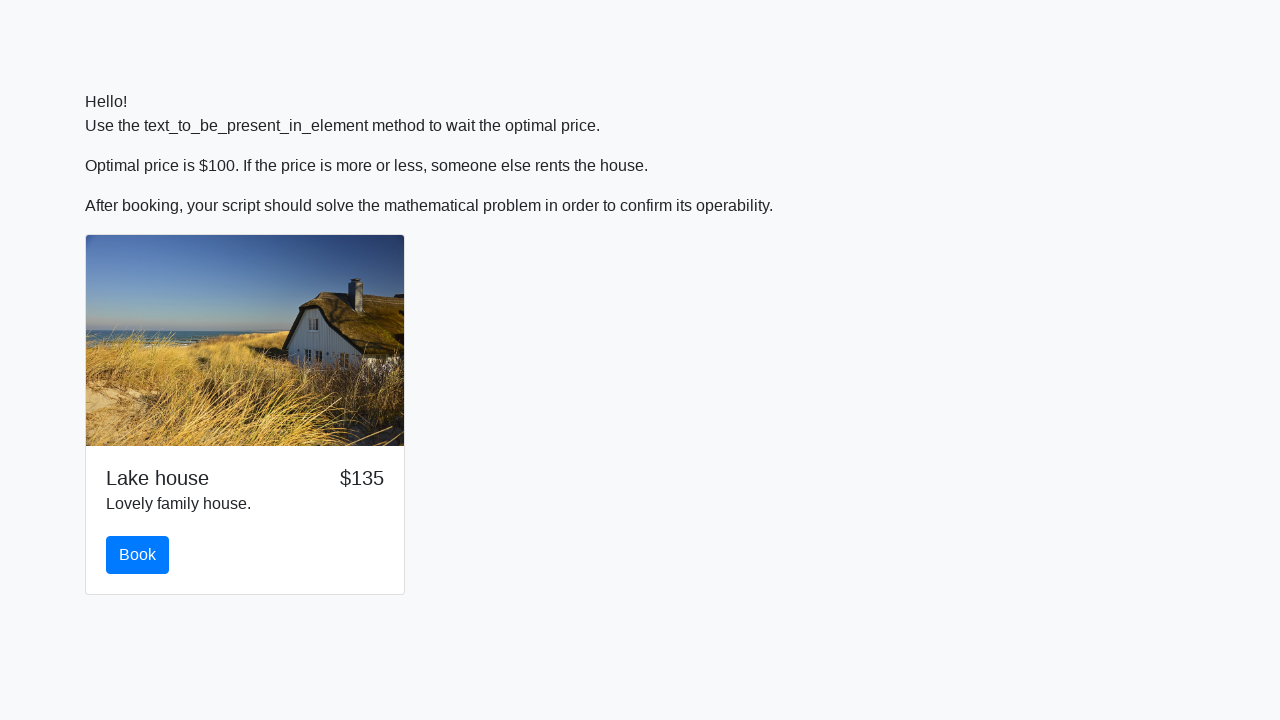

Waited for price element to display '100'
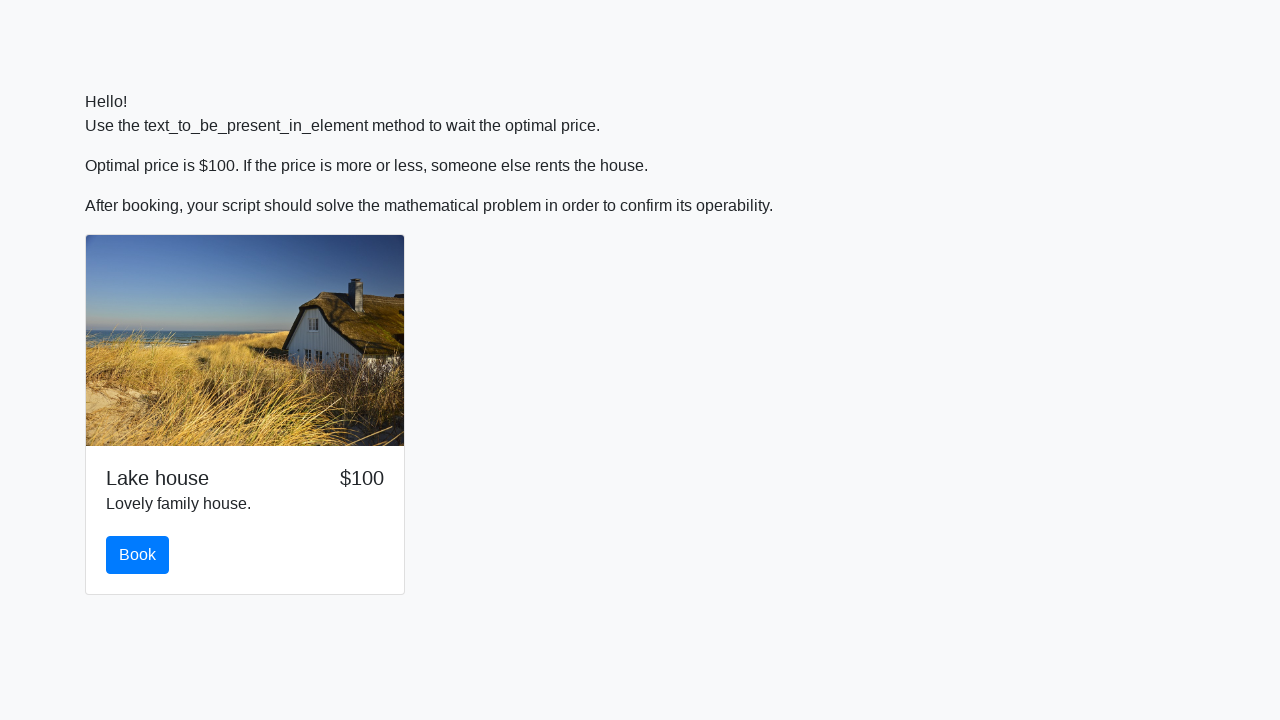

Clicked the book button at (138, 555) on #book
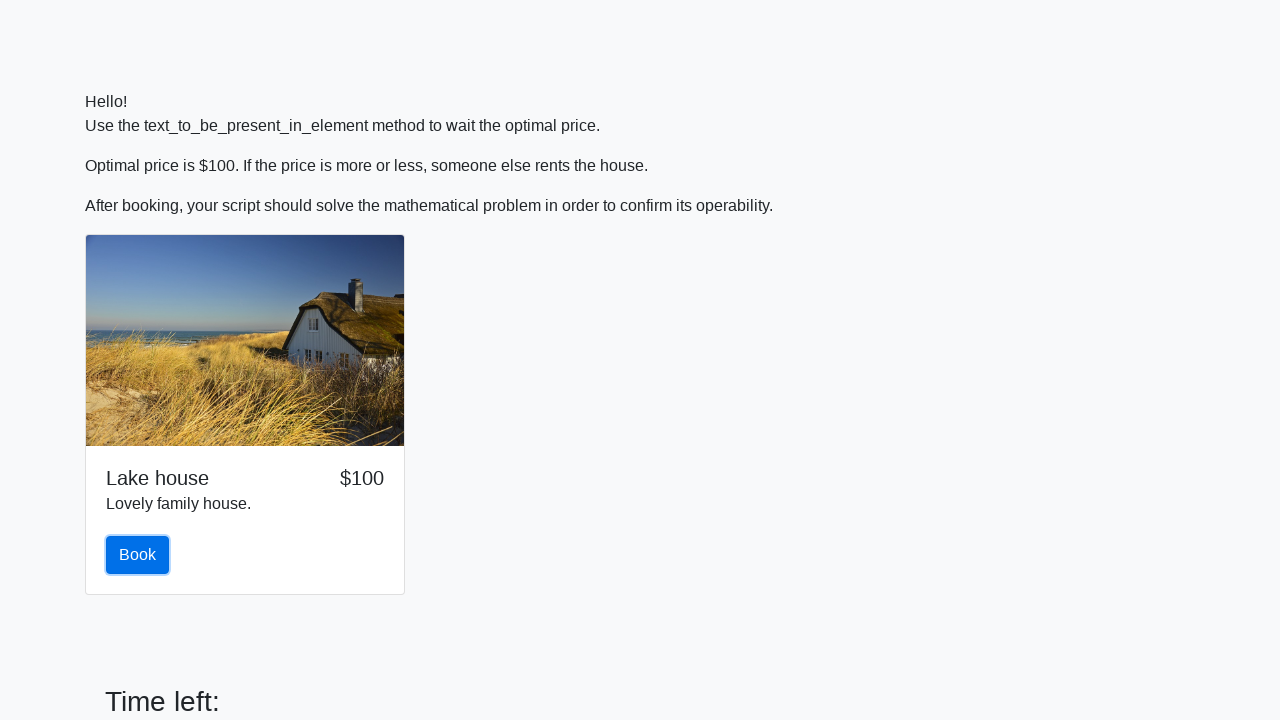

Retrieved input value from the page
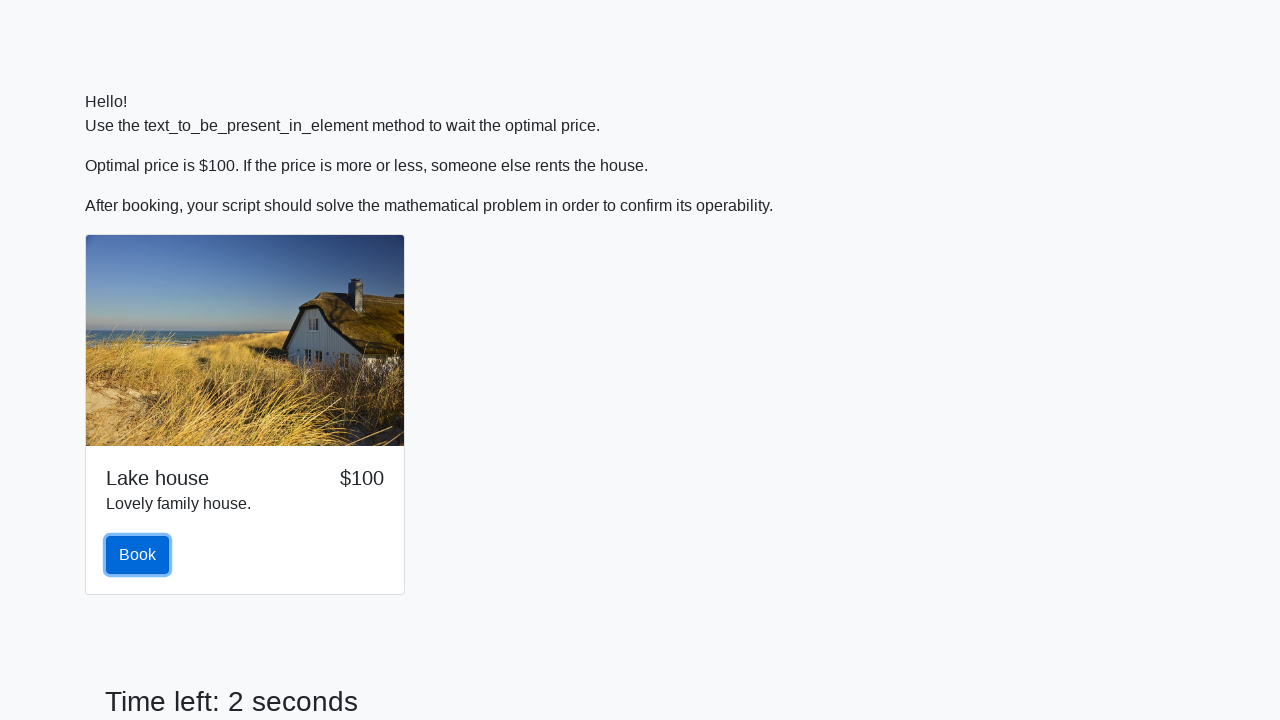

Calculated mathematical answer: 0.5873653569197157
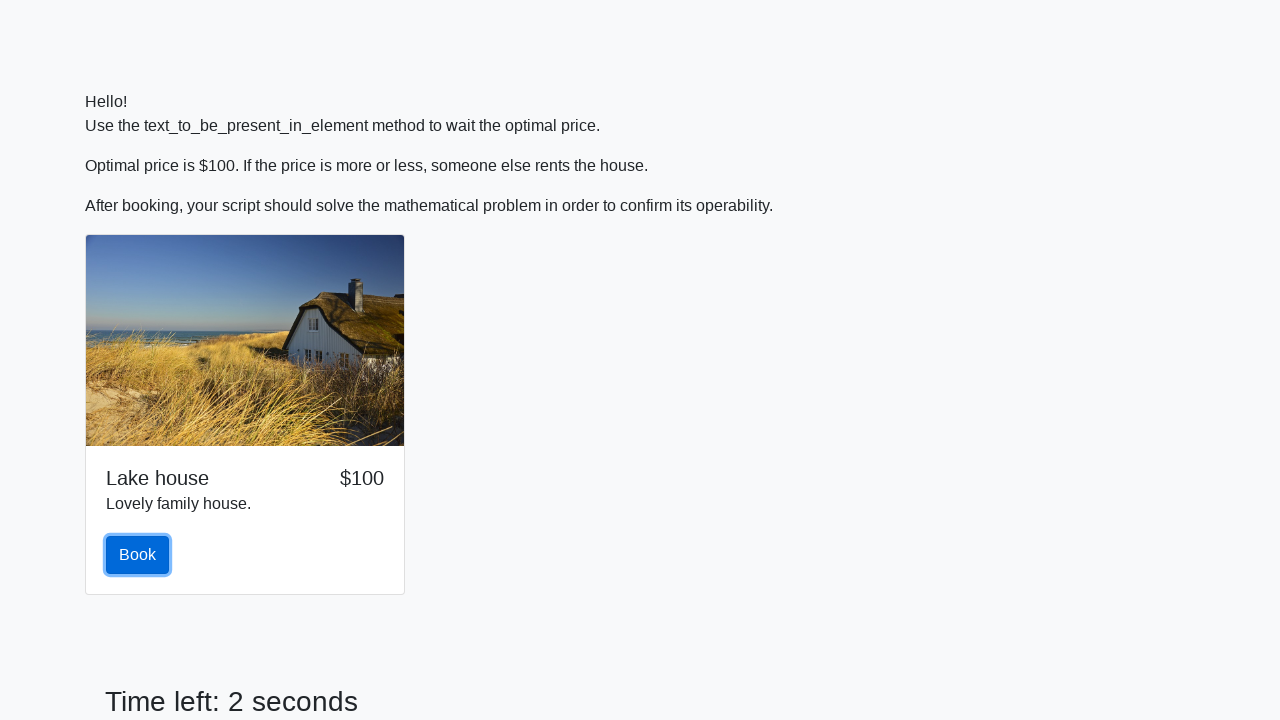

Filled the answer field with calculated value on #answer
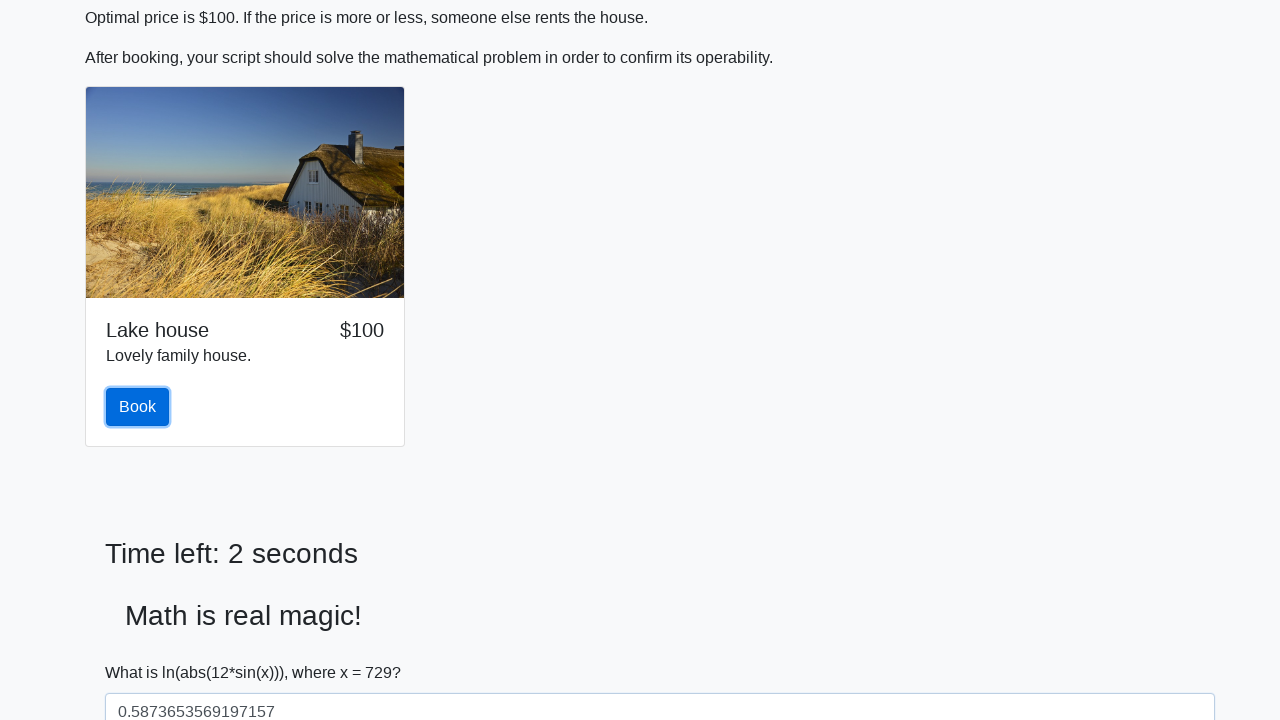

Clicked the solve button at (143, 651) on #solve
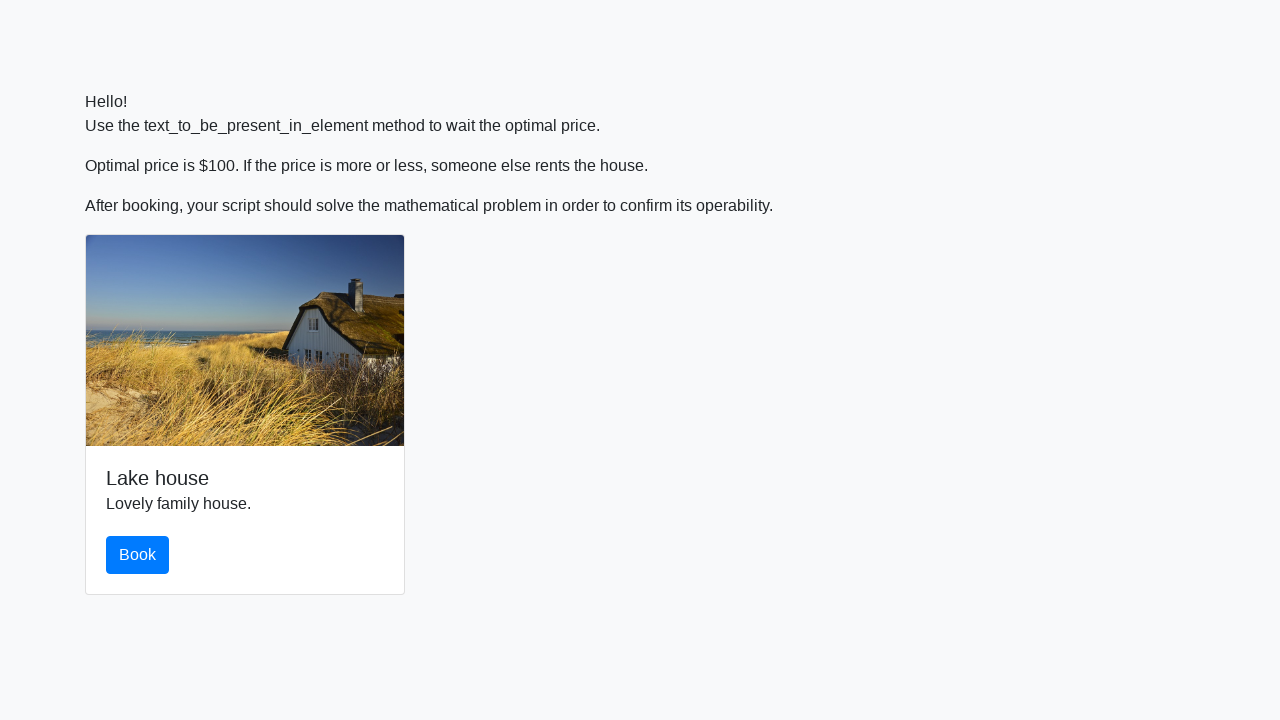

Set up dialog handler to accept alerts
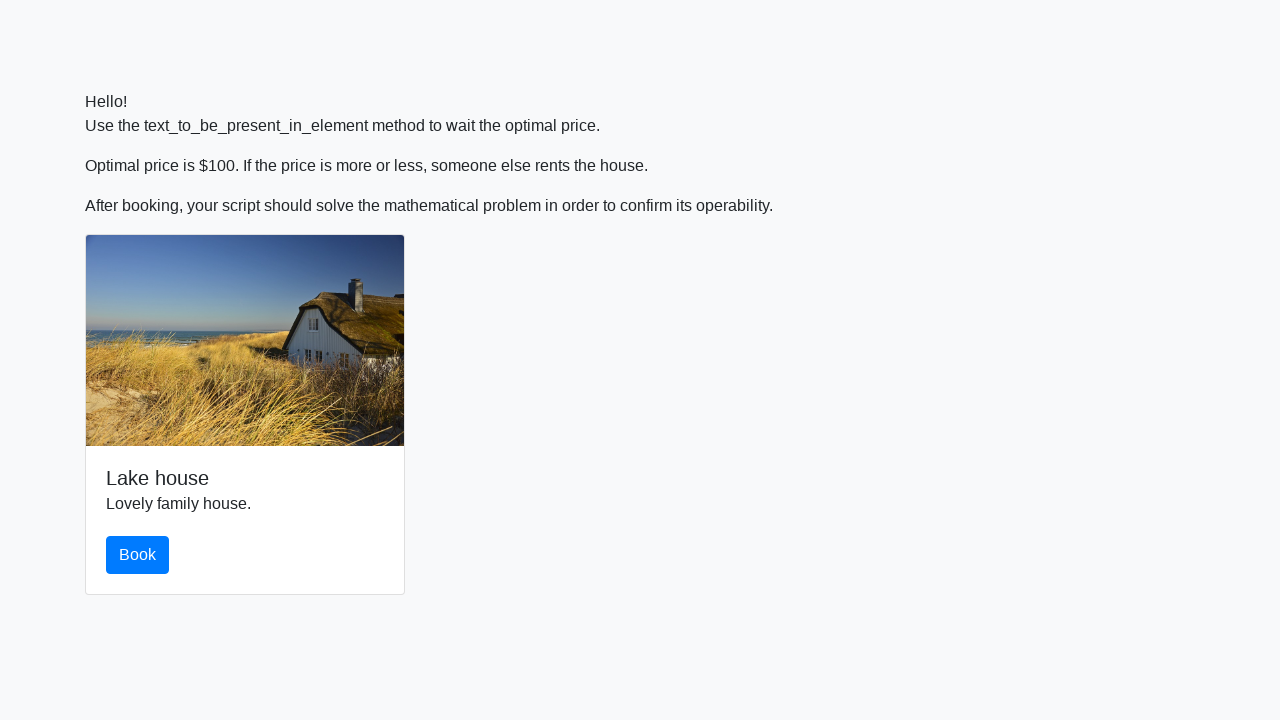

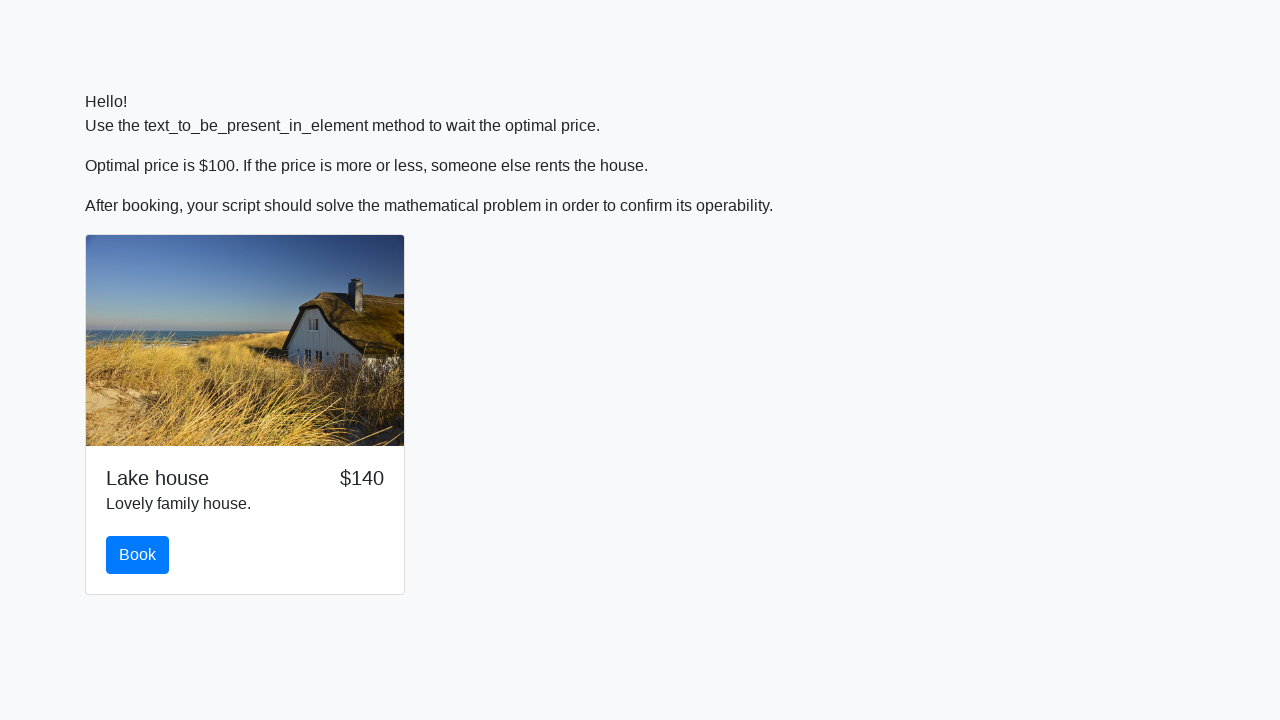